Tests the contact form by filling in the full name, email address, and message fields with test data.

Starting URL: https://shopdemo-alex-hot.koyeb.app/contact

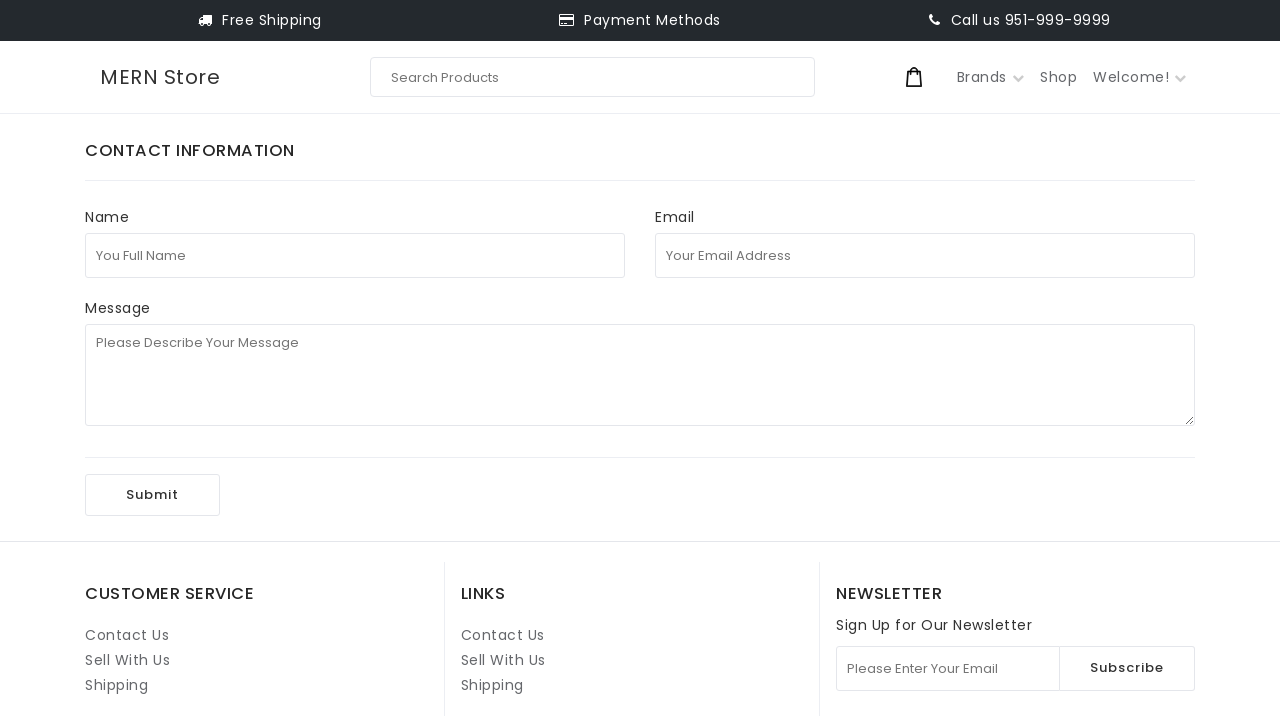

Clicked on the full name field at (355, 255) on internal:attr=[placeholder="You Full Name"i]
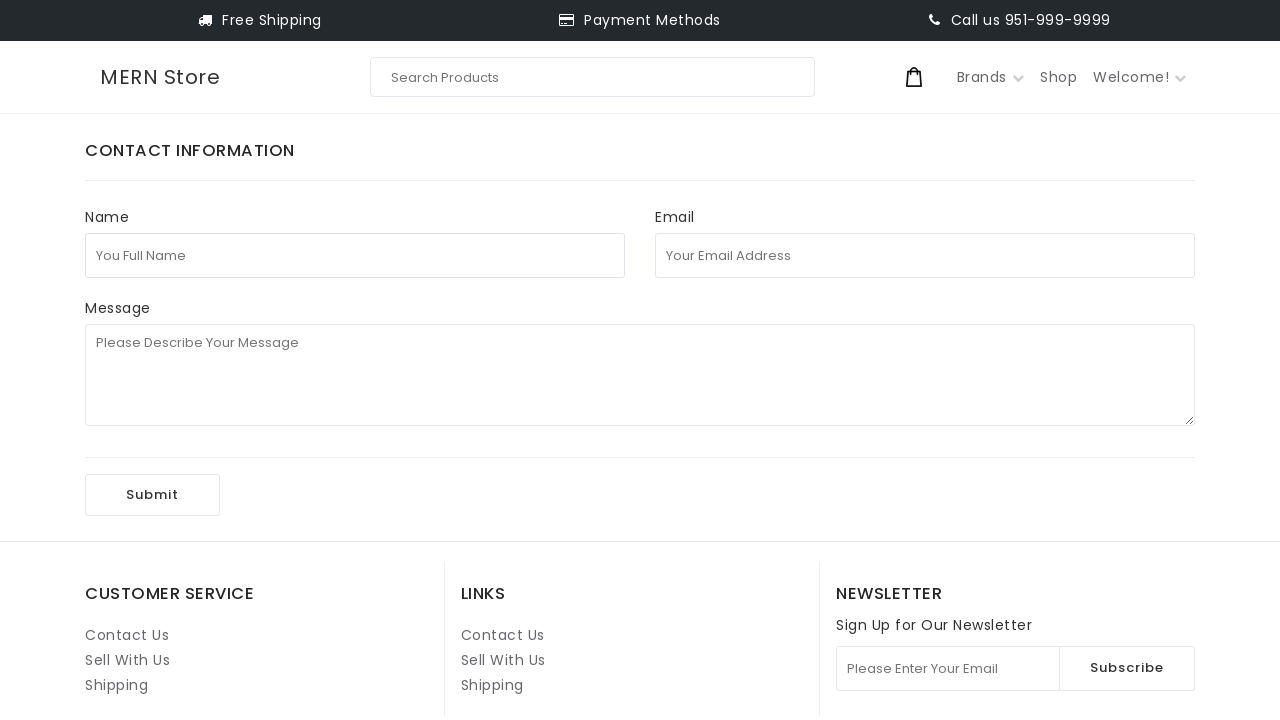

Filled in full name with 'test test' on internal:attr=[placeholder="You Full Name"i]
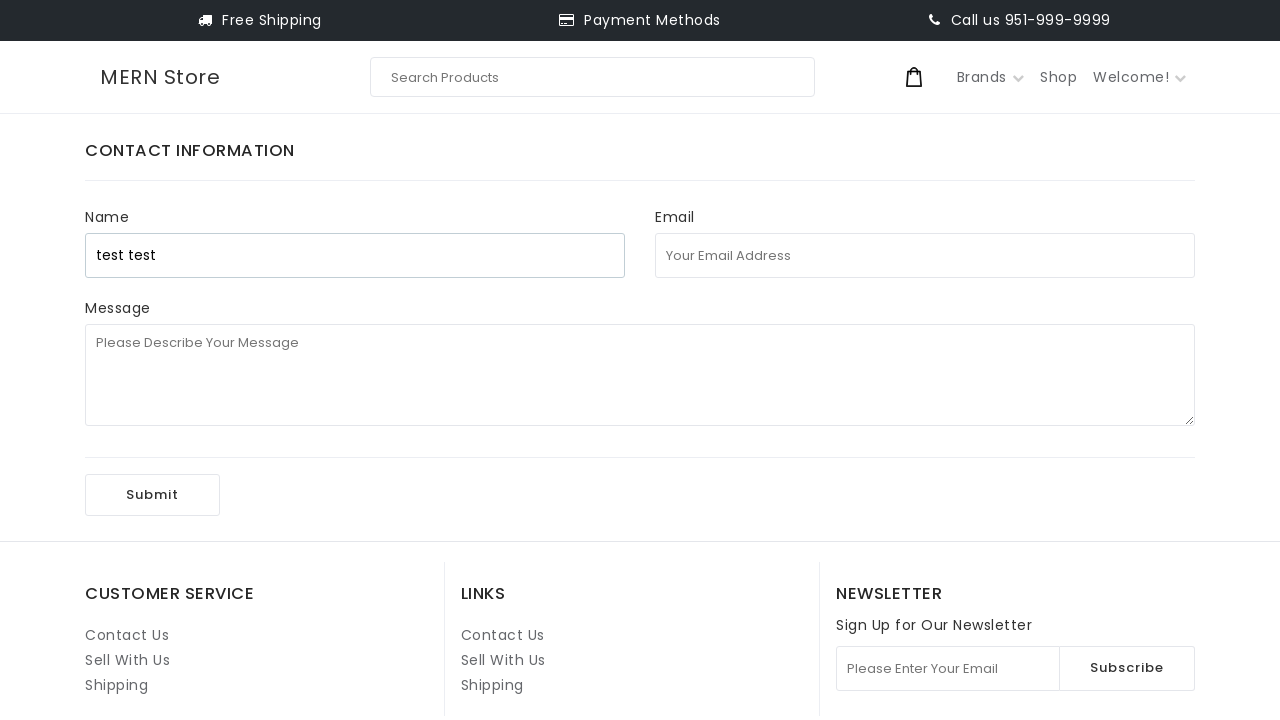

Clicked on the email address field at (925, 255) on internal:attr=[placeholder="Your Email Address"i]
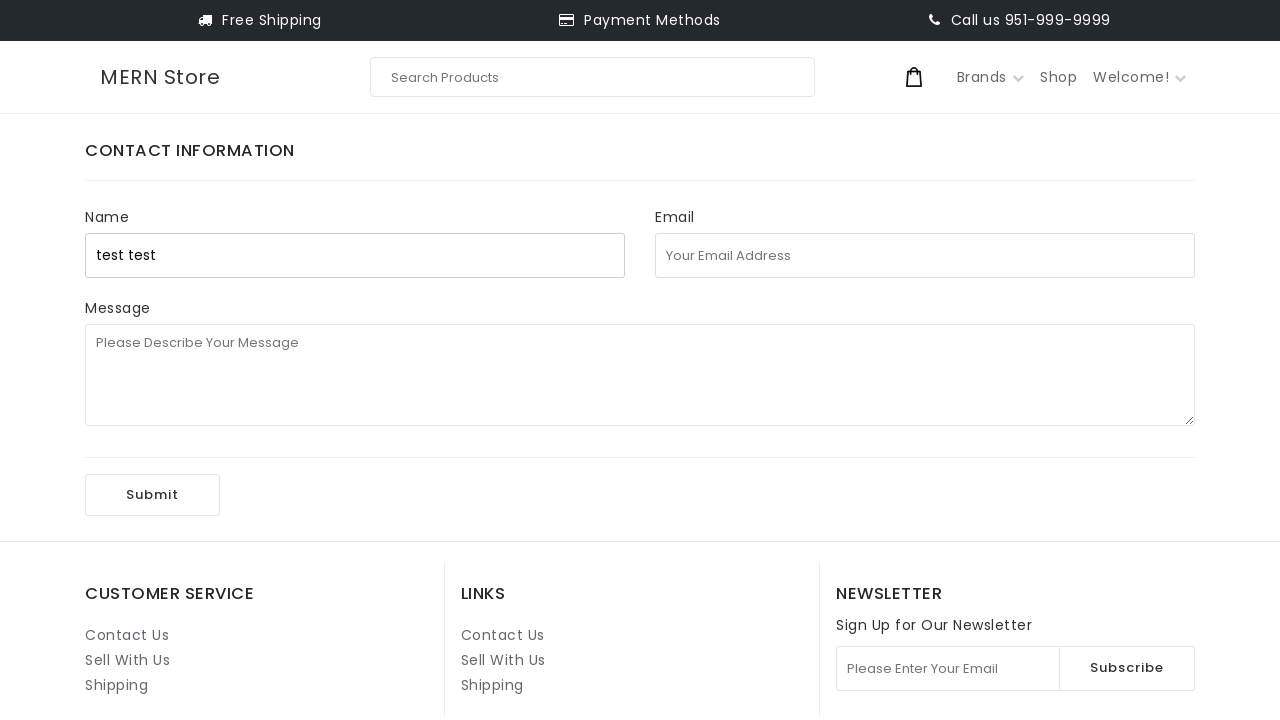

Filled in email address with 'test.test.1@test.com' on internal:attr=[placeholder="Your Email Address"i]
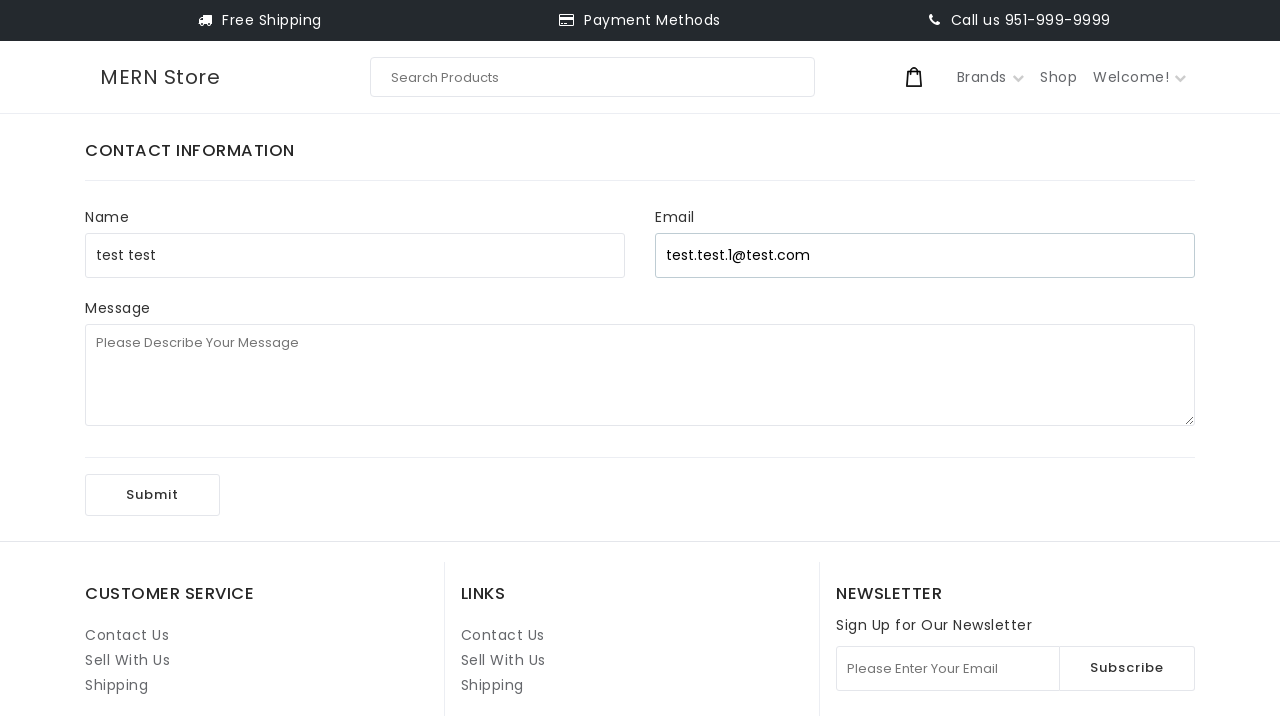

Clicked on the message field at (640, 375) on internal:attr=[placeholder="Please Describe Your Message"i]
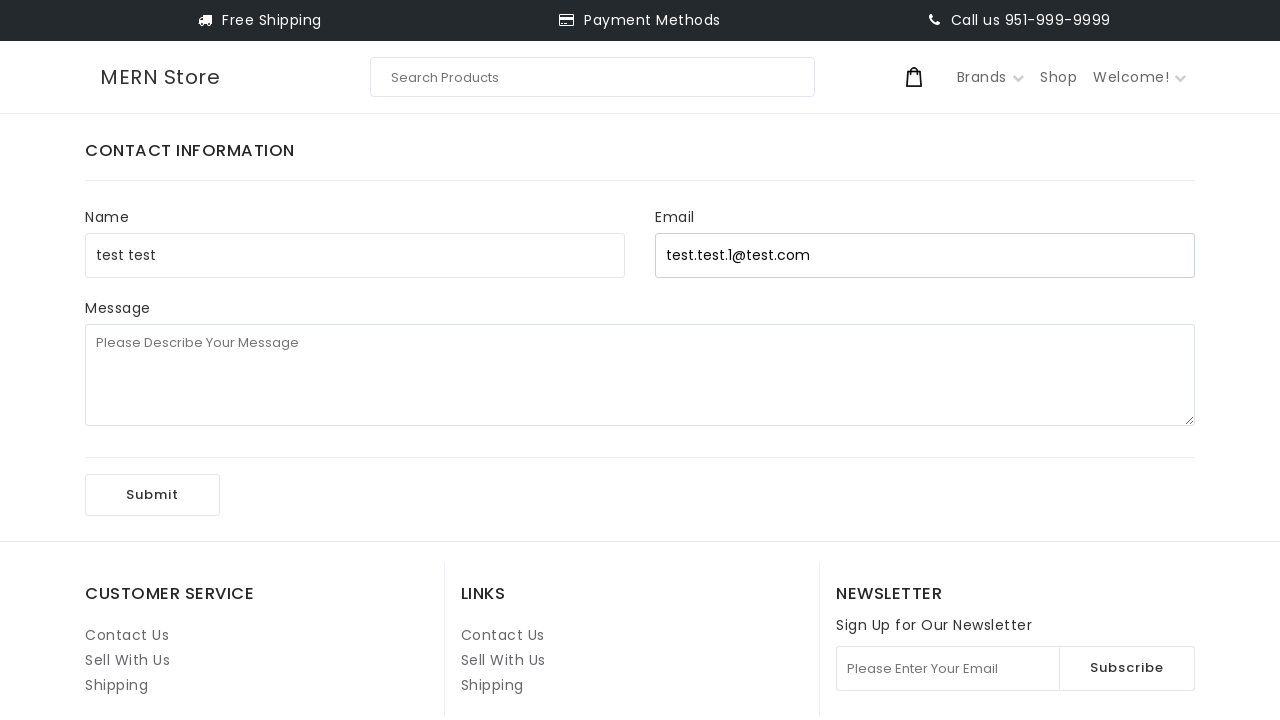

Filled in message with 'tetste testee' on internal:attr=[placeholder="Please Describe Your Message"i]
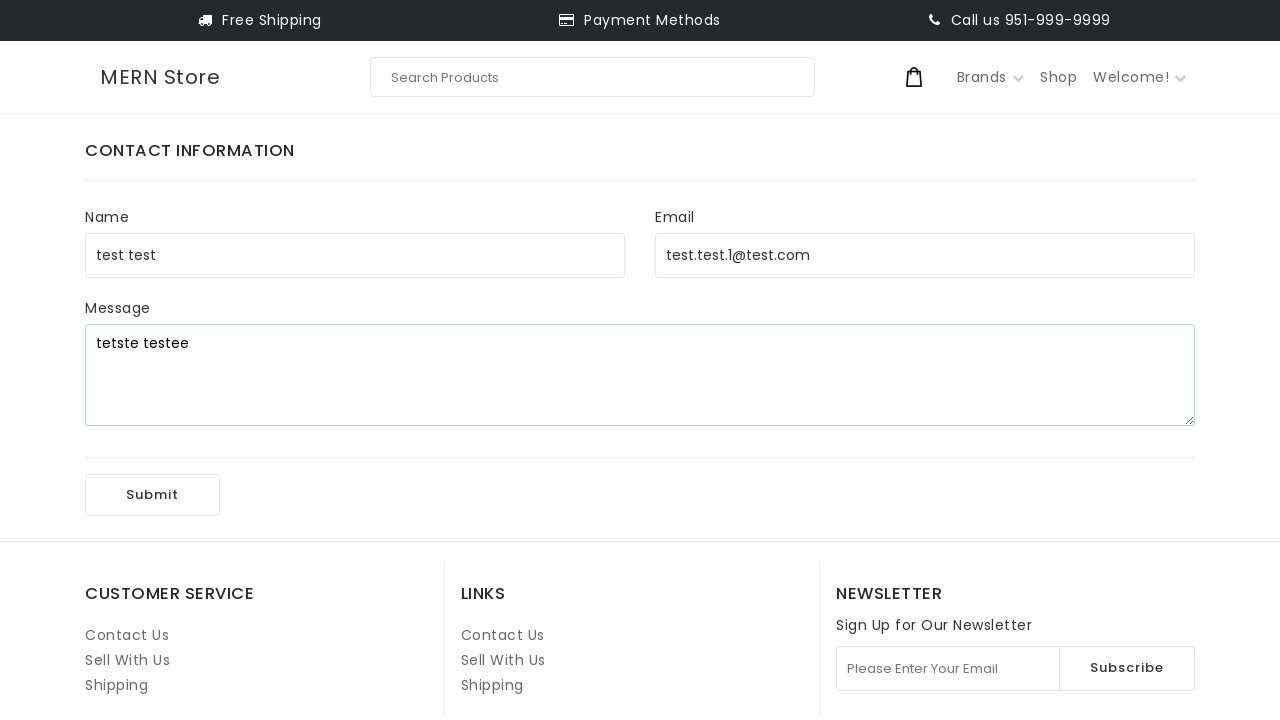

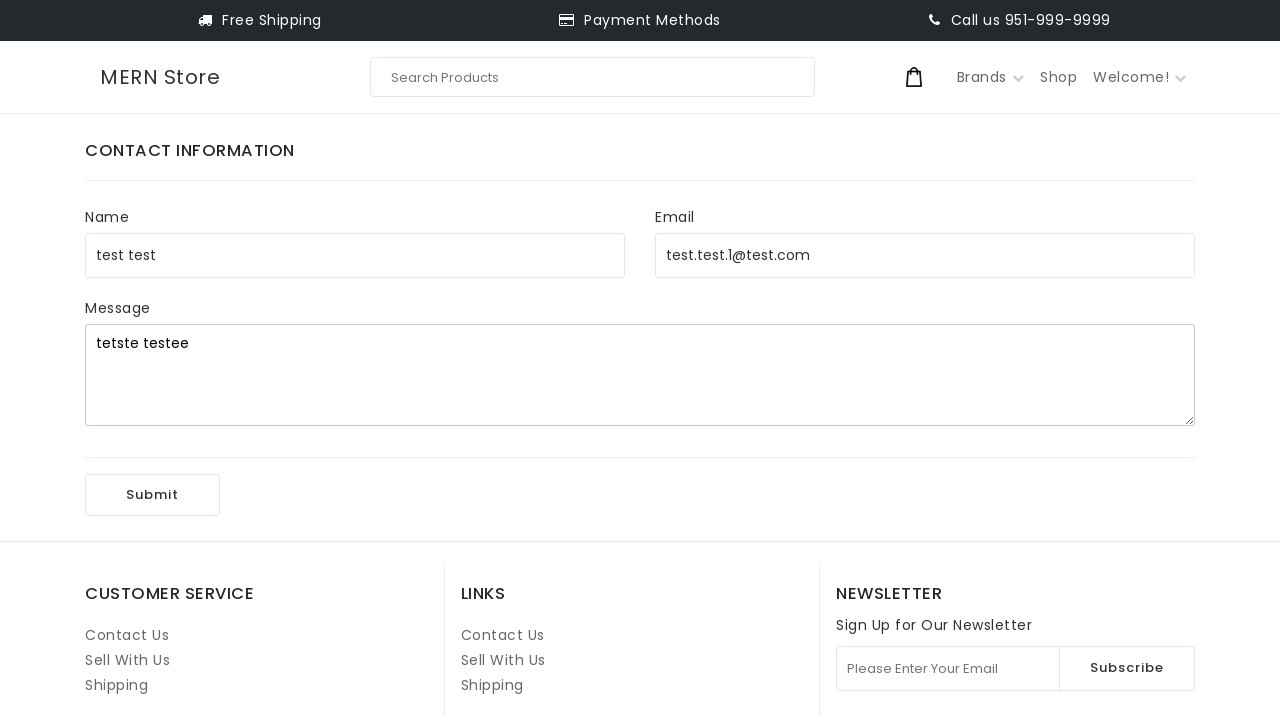